Tests double-click functionality on a button and verifies the result message.

Starting URL: https://demoqa.com/buttons

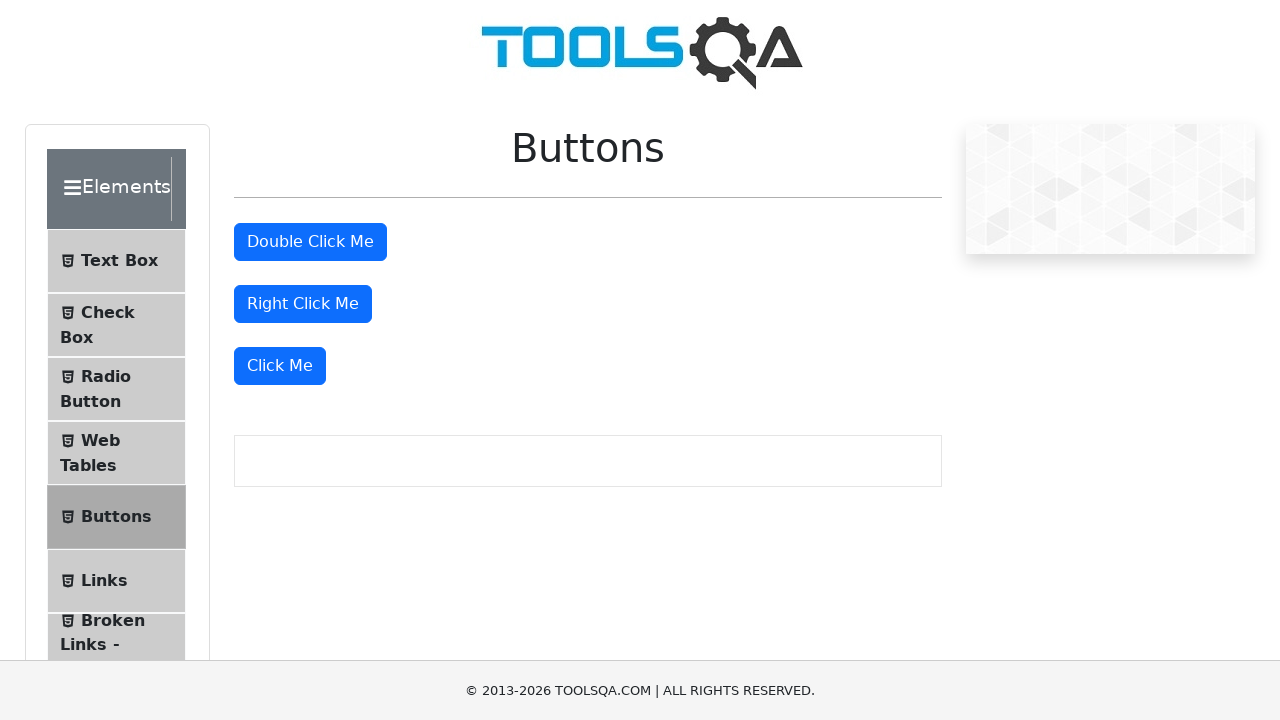

Double-clicked the double-click button at (310, 242) on #doubleClickBtn
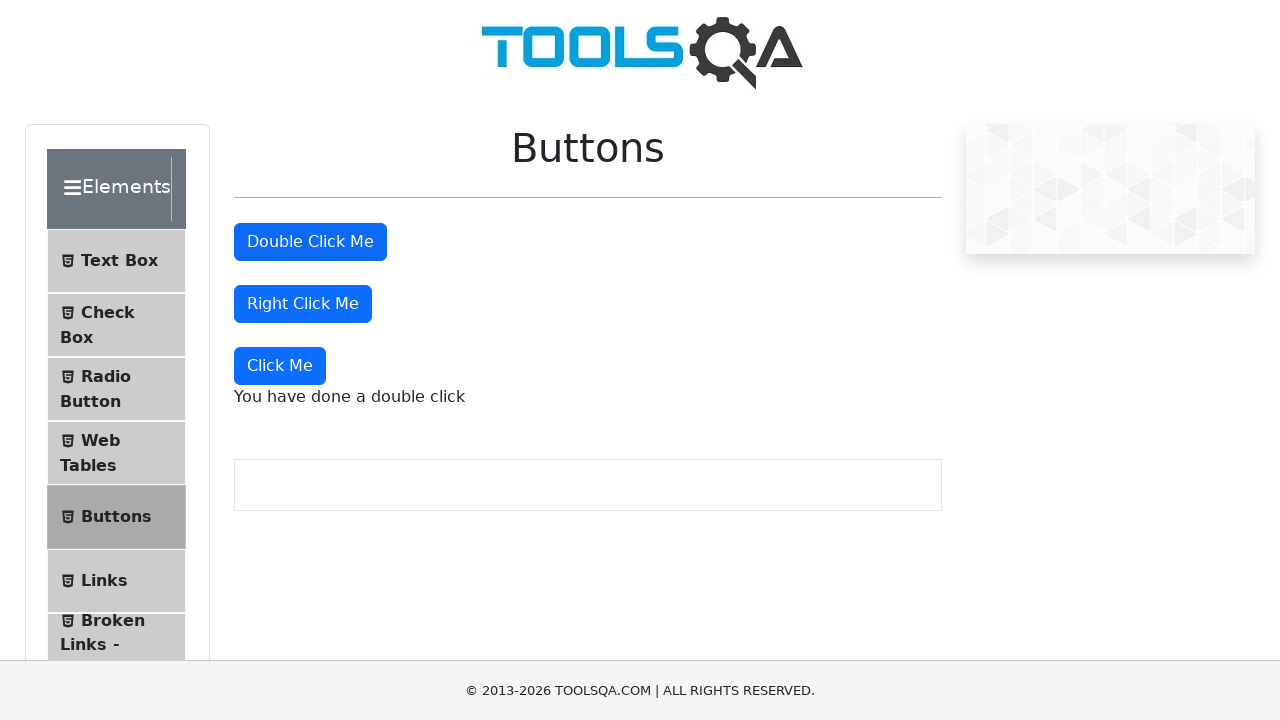

Double-click result message appeared
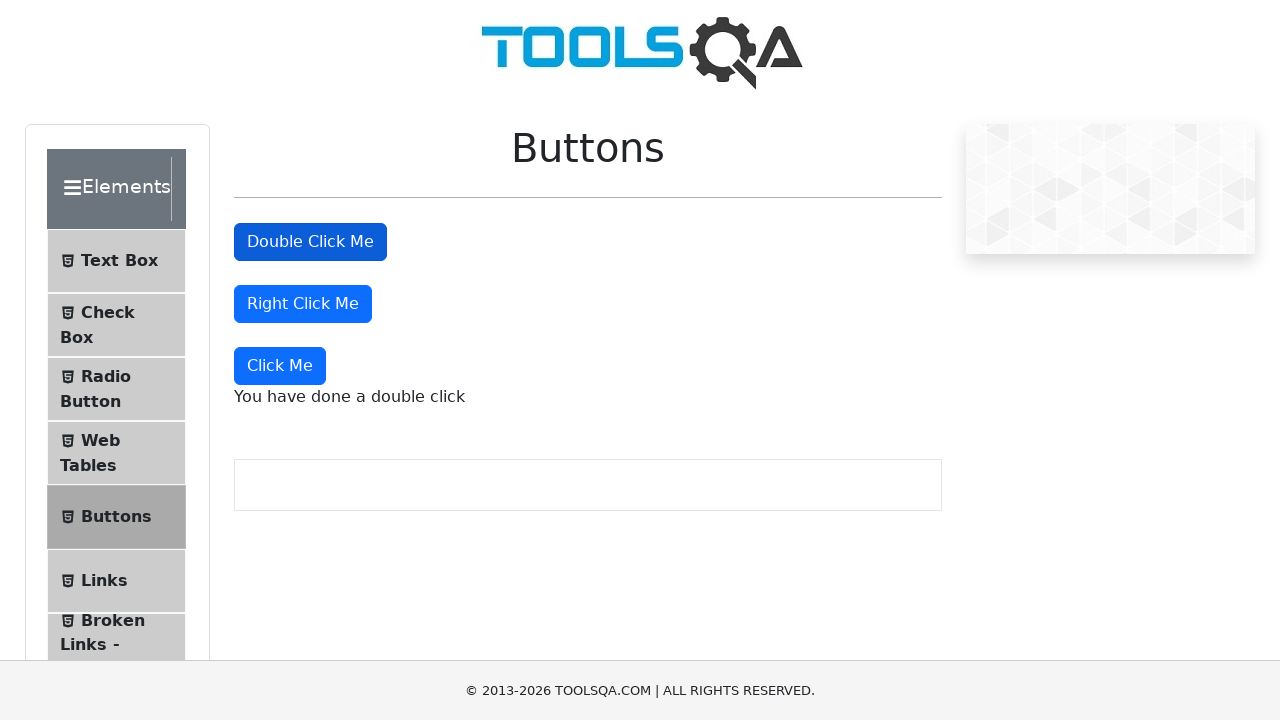

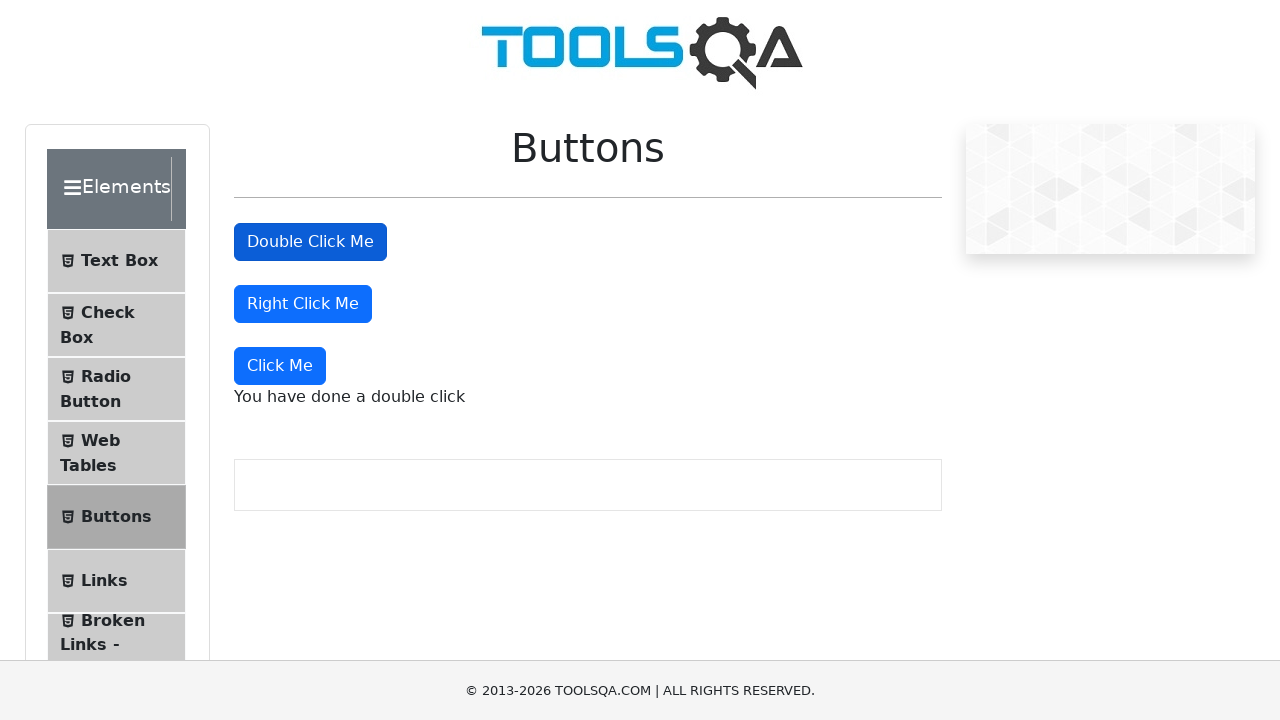